Navigates to the Browse Languages menu and verifies the page URL is correct

Starting URL: https://www.99-bottles-of-beer.net/

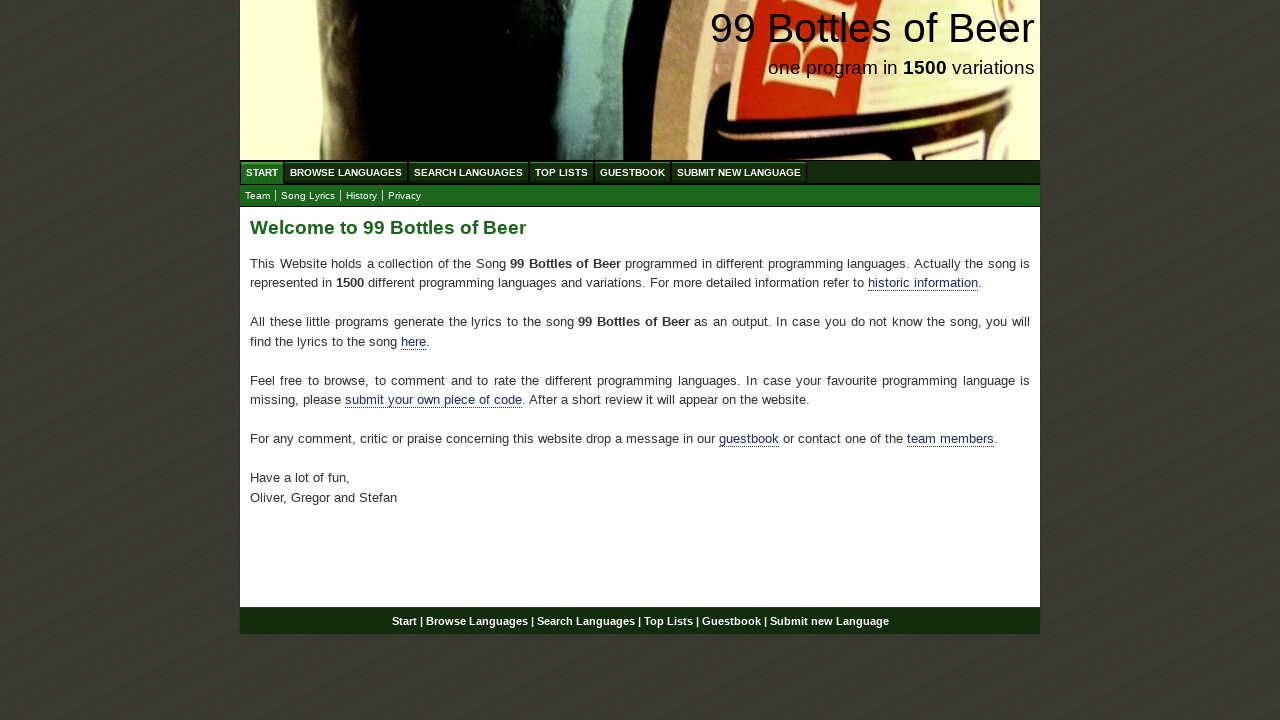

Clicked on Browse Languages menu link at (346, 172) on a:has-text('Browse Languages')
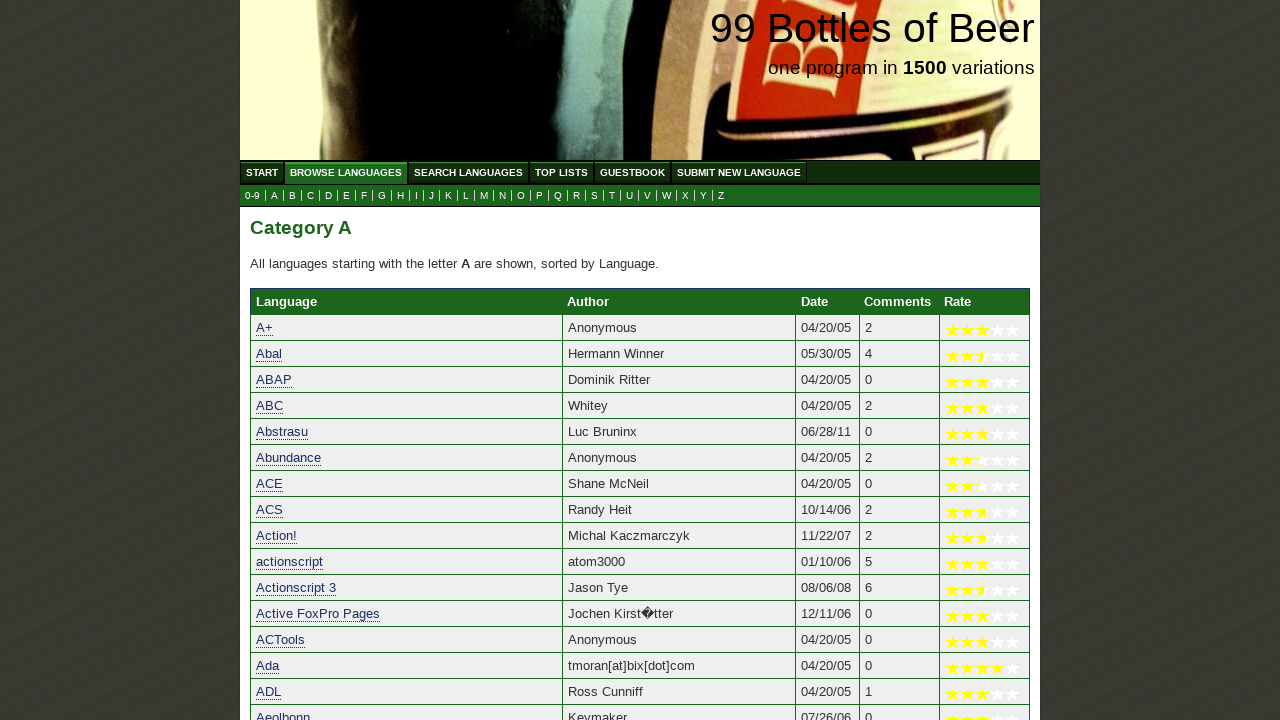

Verified page URL navigated to abc.html
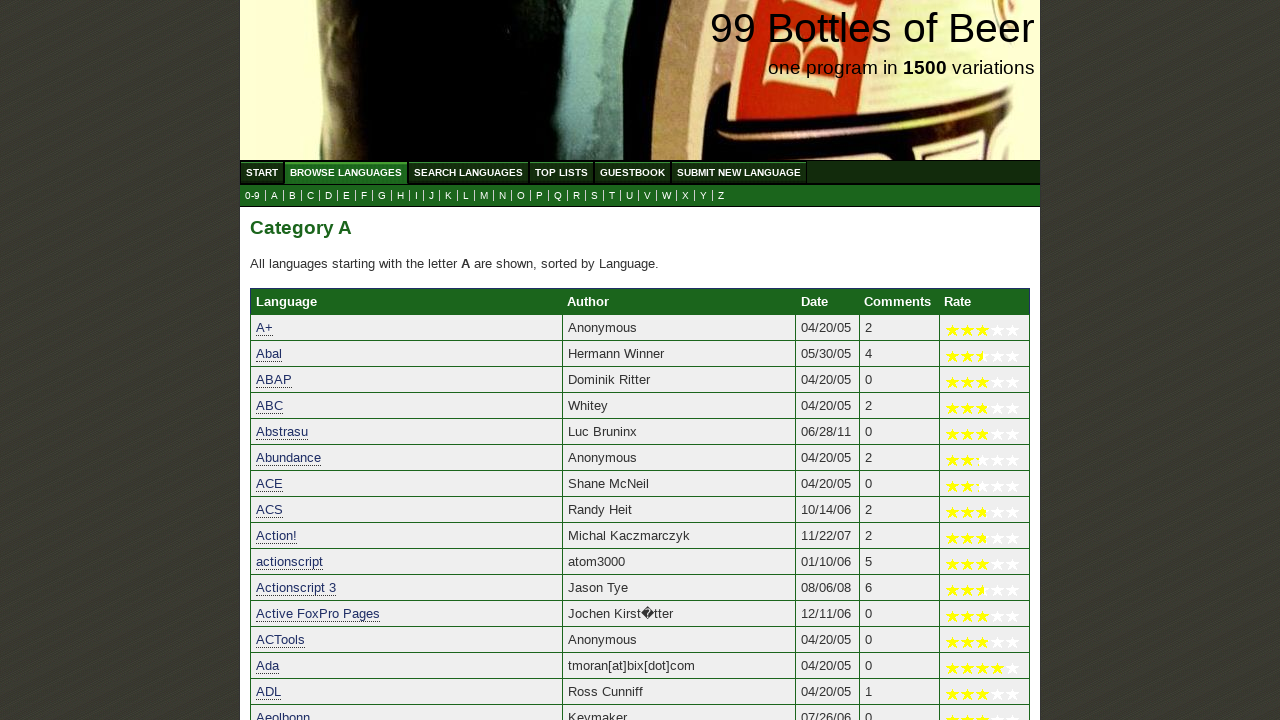

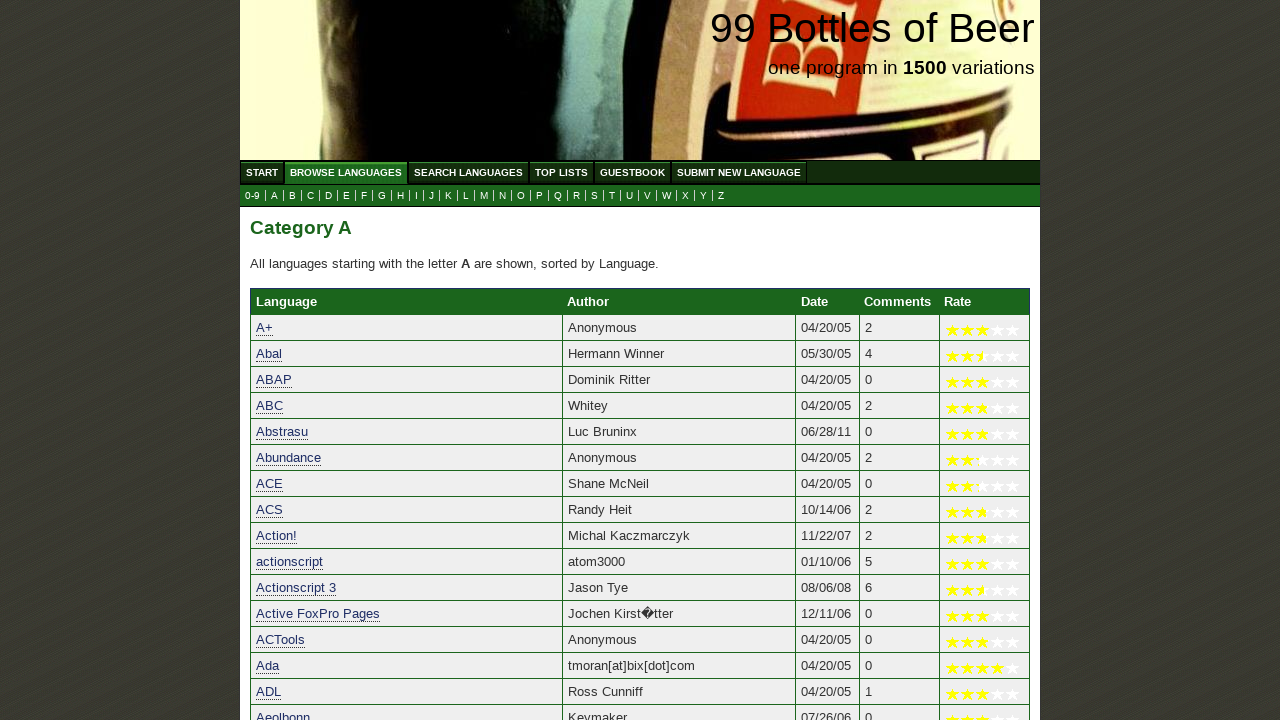